Tests explicit wait functionality by clicking on Dynamic Data Loading link, clicking save button, and waiting for an image to be visible

Starting URL: https://www.lambdatest.com/selenium-playground/

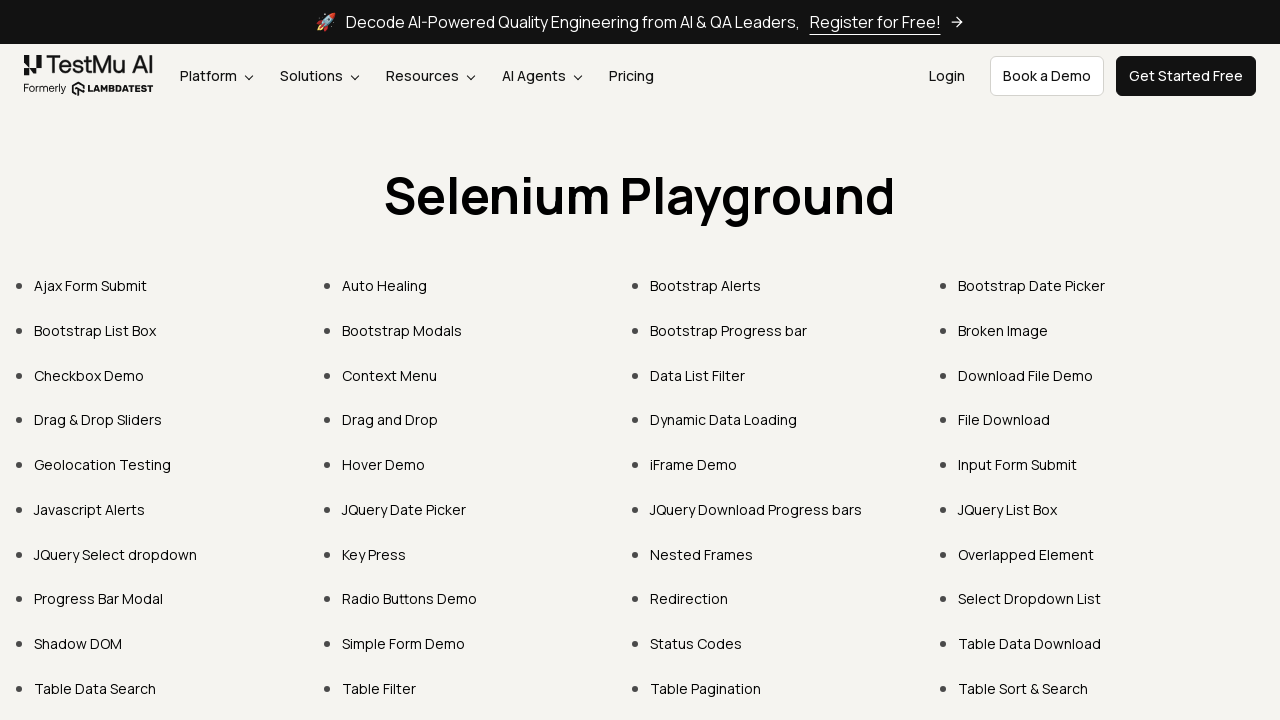

Clicked on Dynamic Data Loading link at (724, 420) on text=Dynamic Data Loading
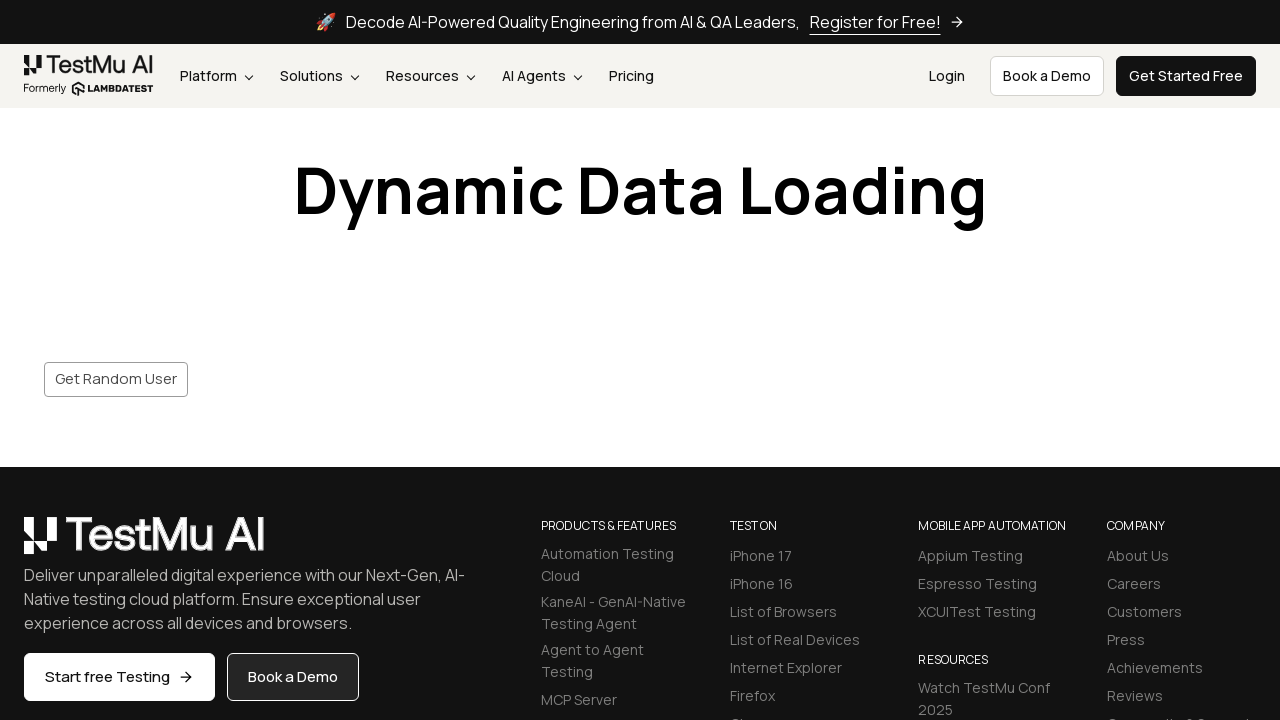

Clicked save button at (116, 379) on #save
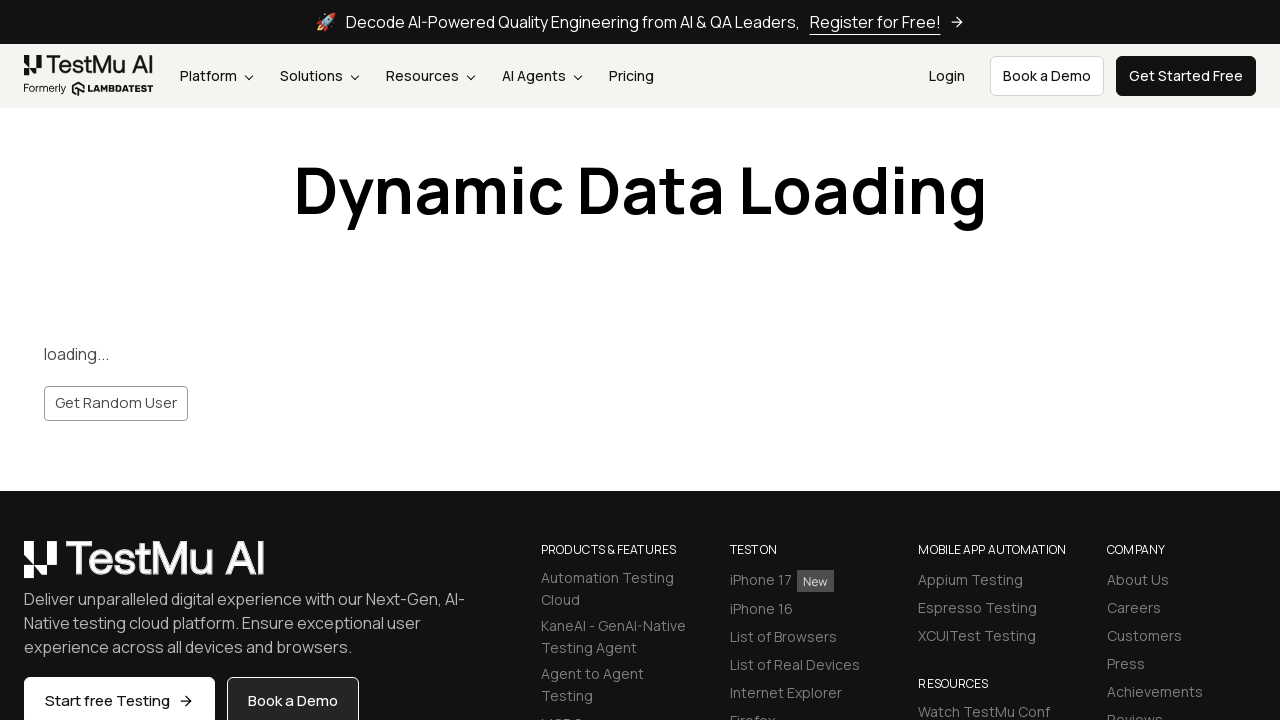

Image became visible after explicit wait
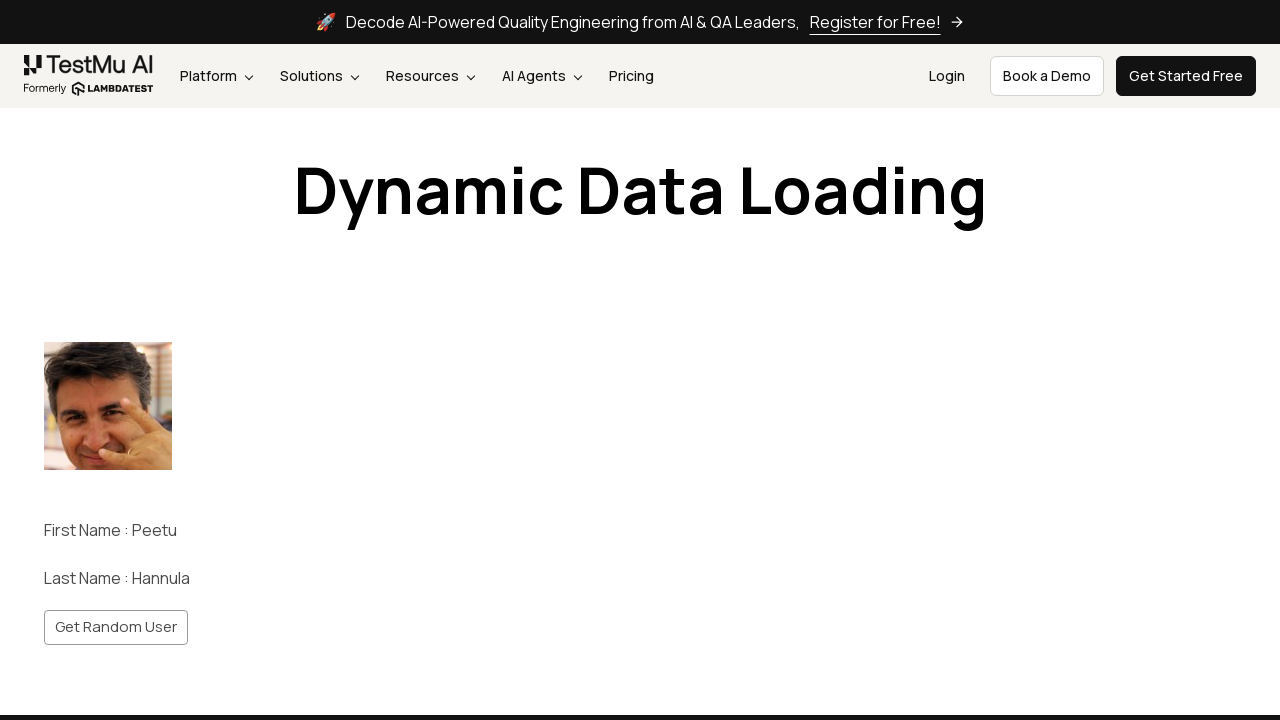

Verified image element is visible
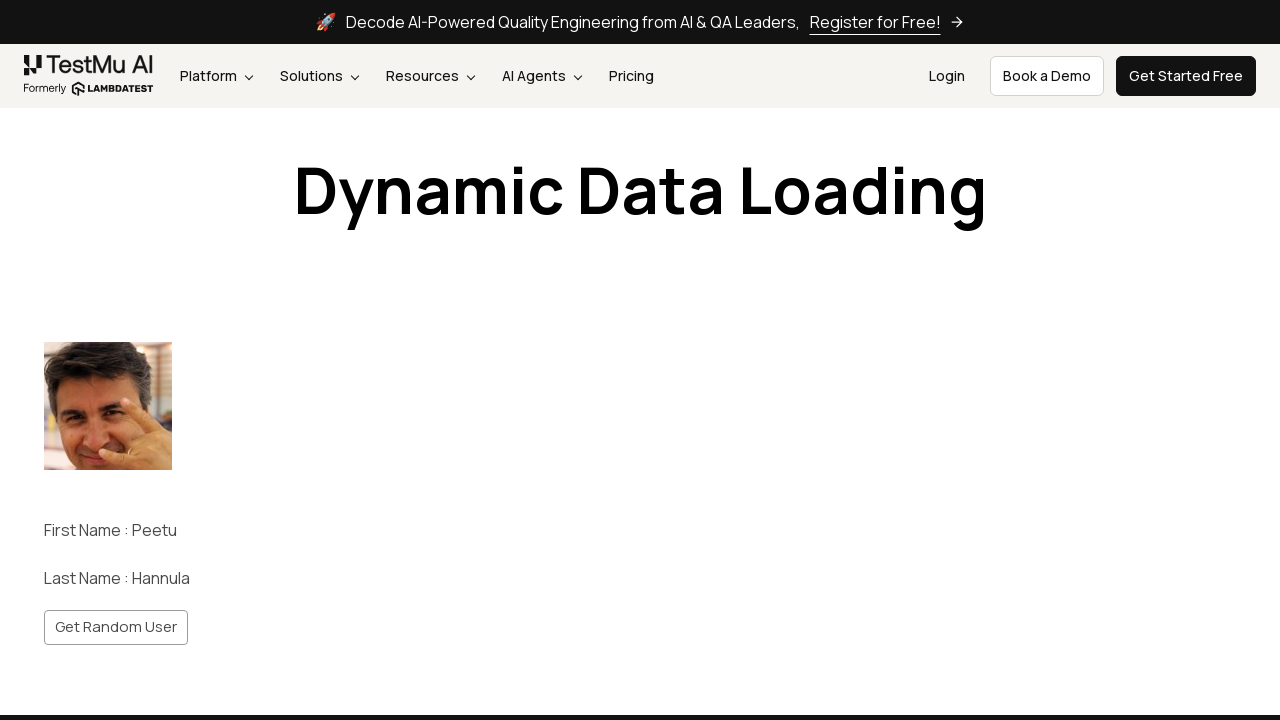

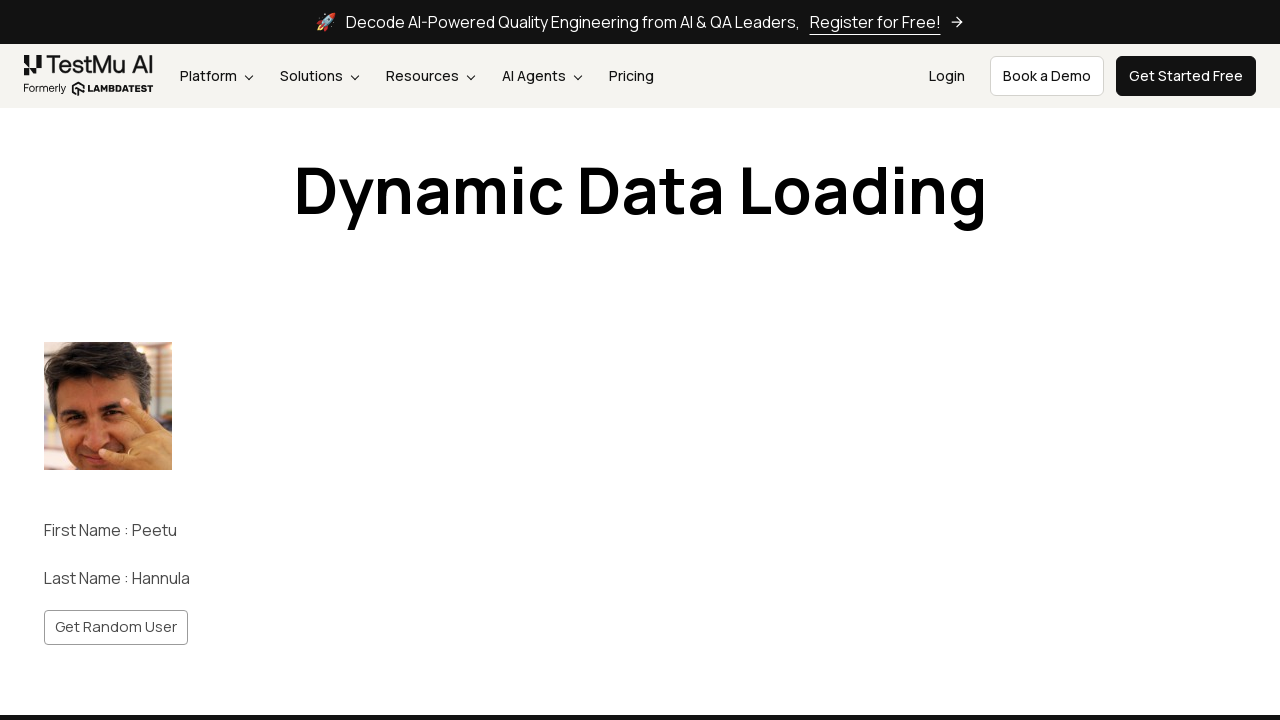